Navigates to a registration form and fills in the first name field

Starting URL: http://demo.automationtesting.in/Register.html

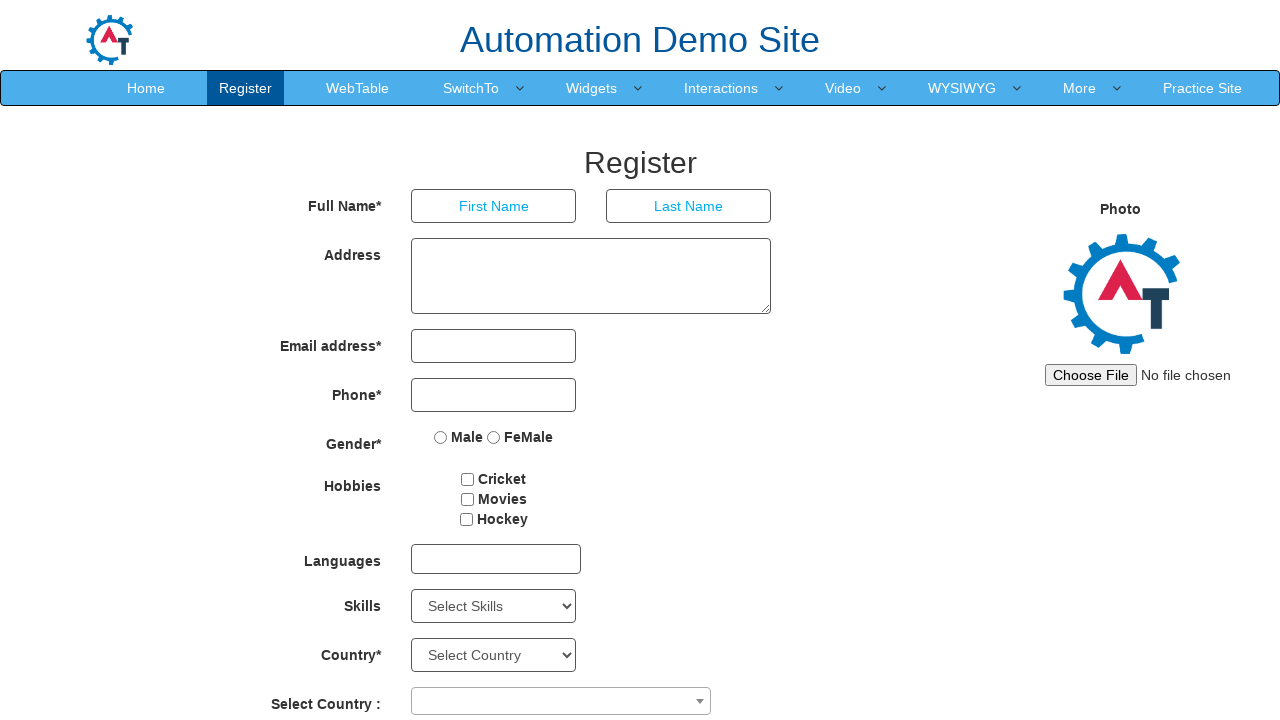

Navigated to registration form page
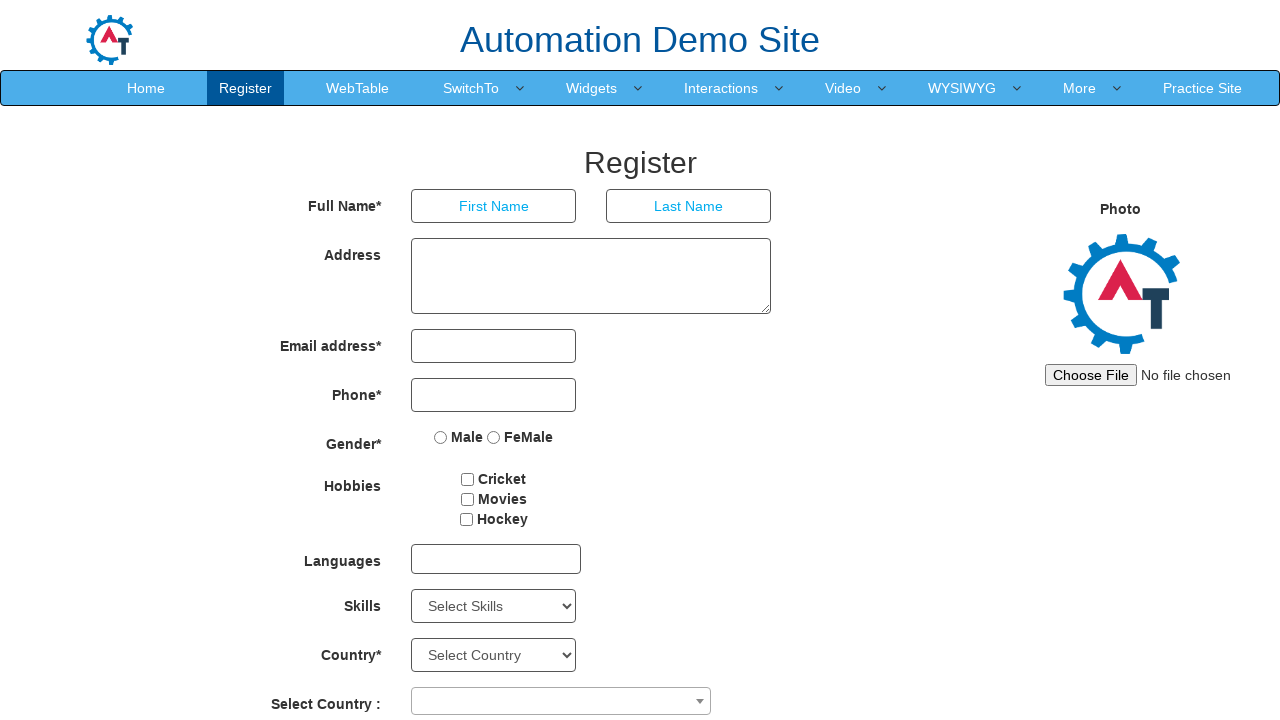

Filled first name field with 'latha' on //input[@type='text']
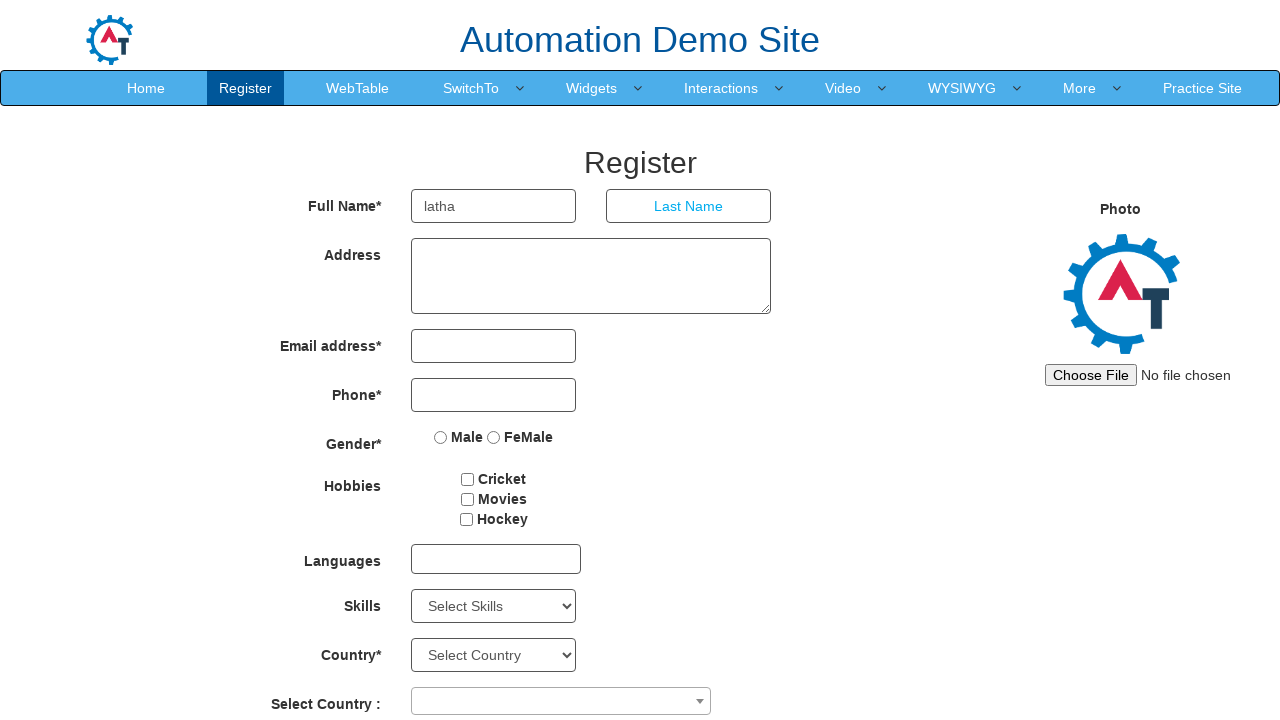

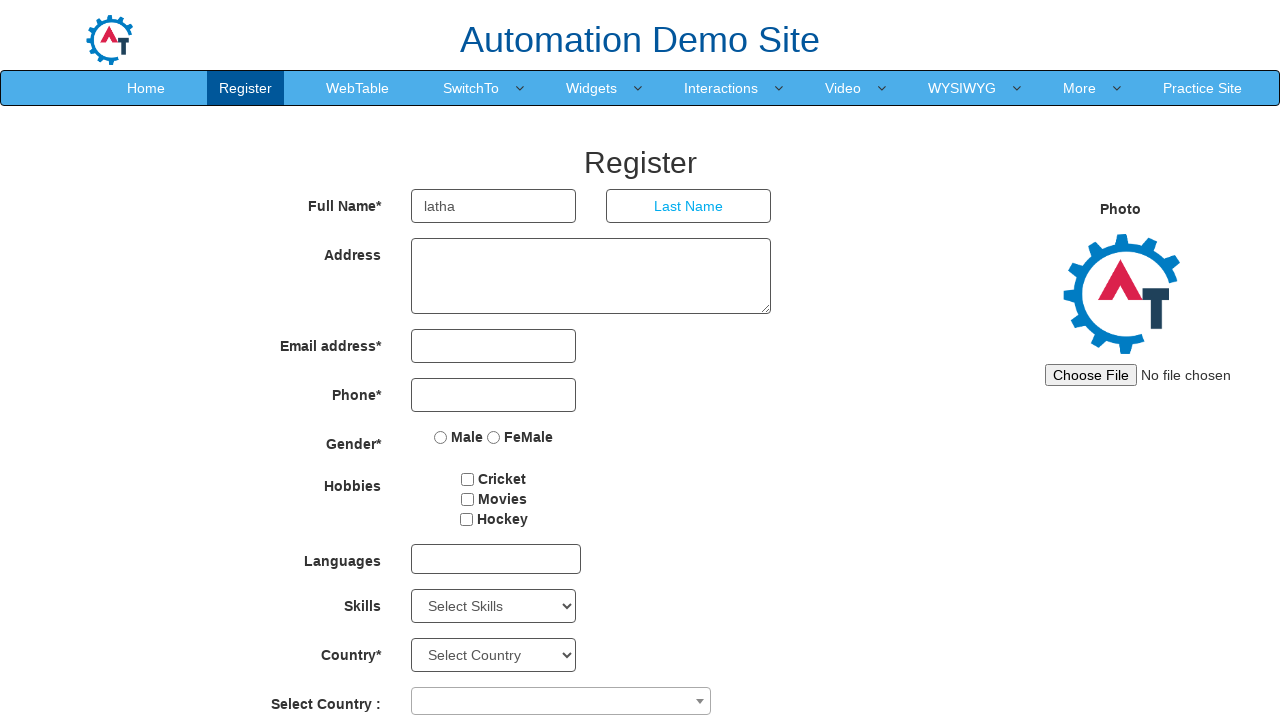